Navigates to a training registration form, clicks on enrollment link, and fills out registration details

Starting URL: https://toolsqa.com/automation-practice-form/

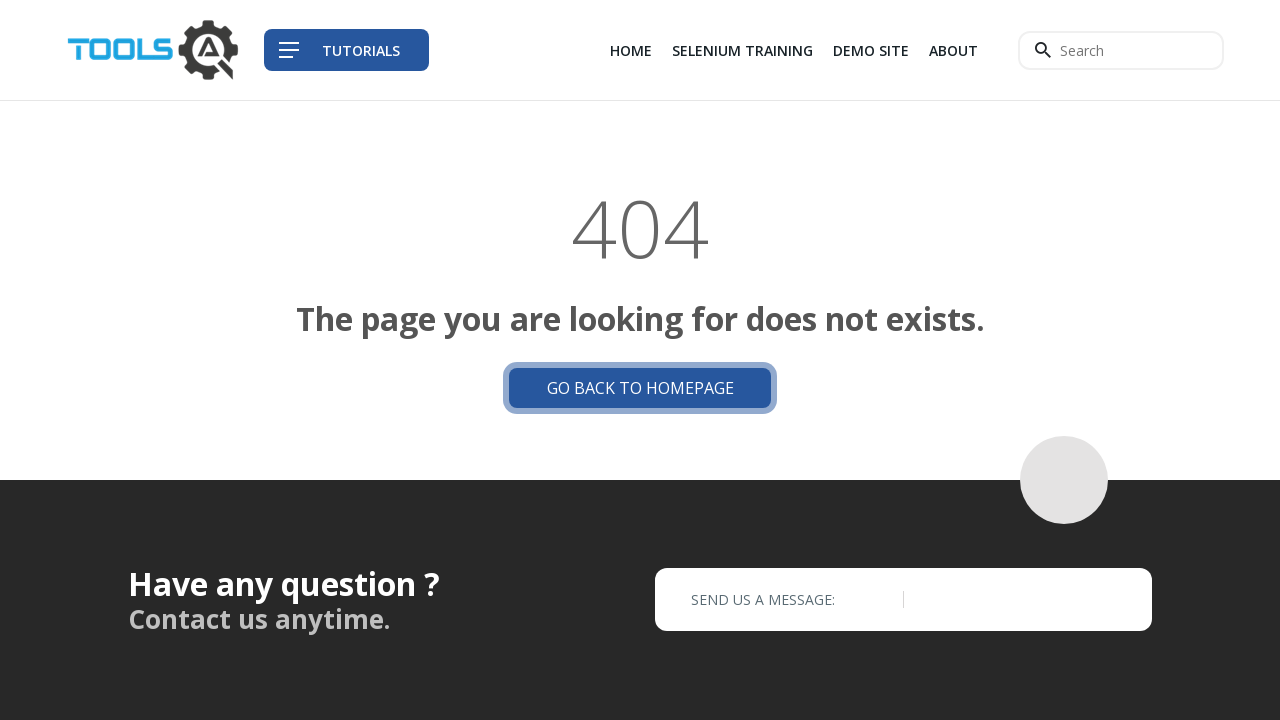

Clicked on selenium training link at (742, 50) on a[href='/selenium-training?q=headers']
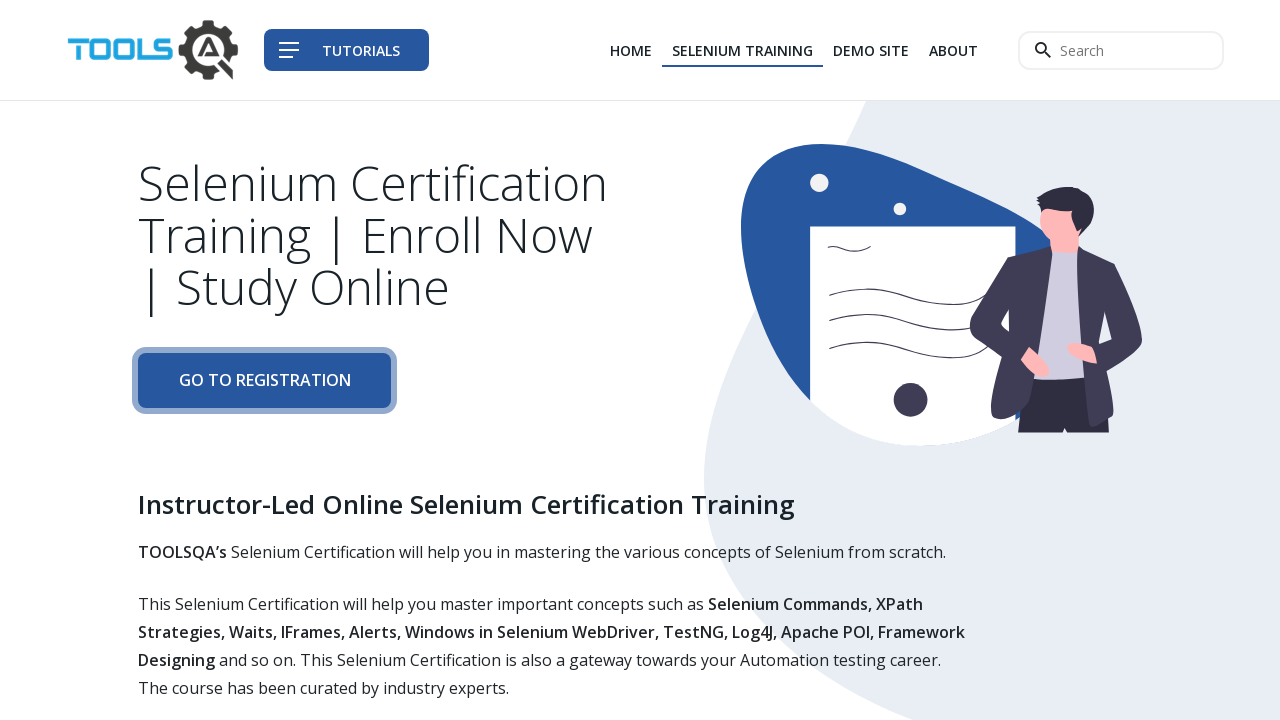

Clicked on register/enroll button at (264, 381) on (//a[@href='#enroll-form'])[1]
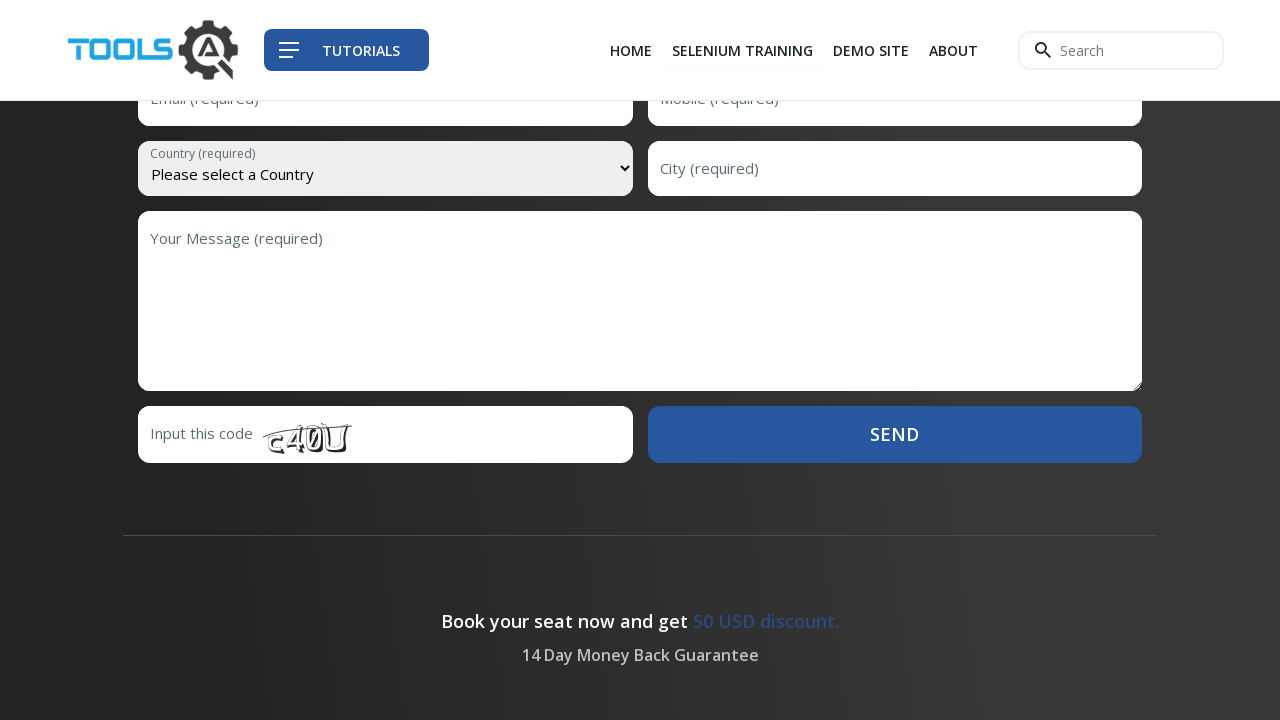

Filled first name field with 'Amit' on #first-name
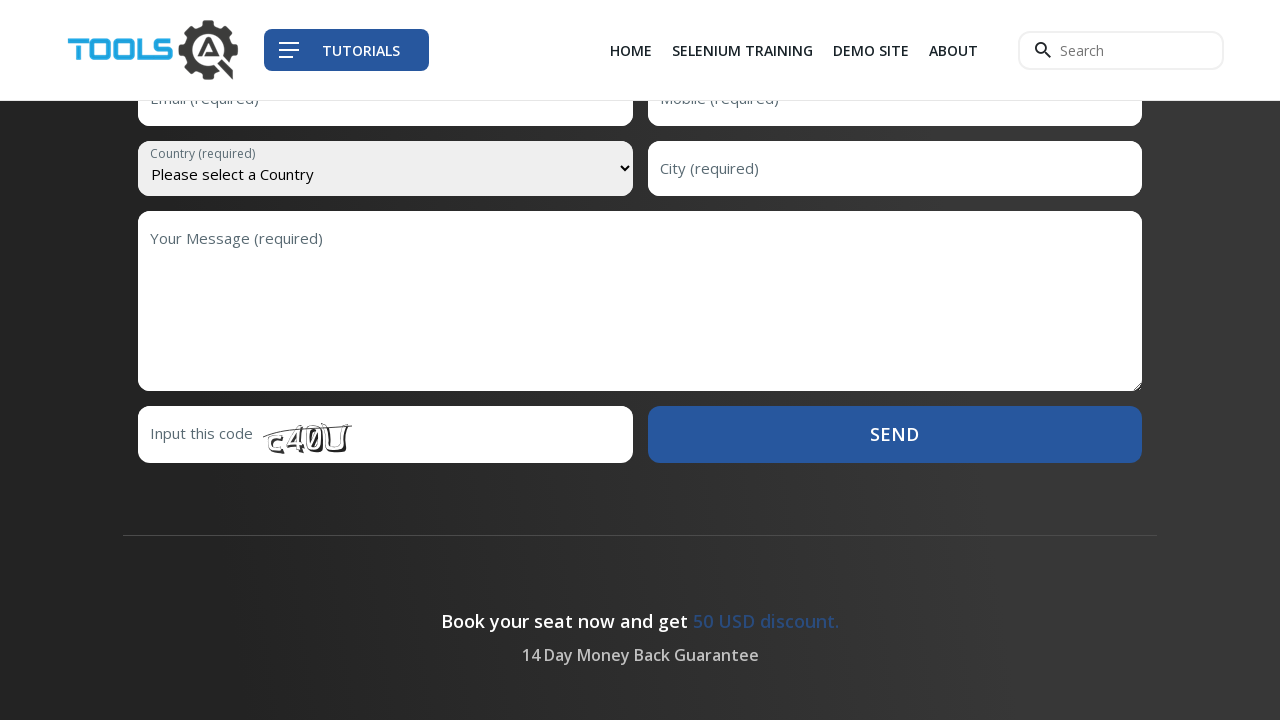

Filled last name field with 'Sharma' on #last-name
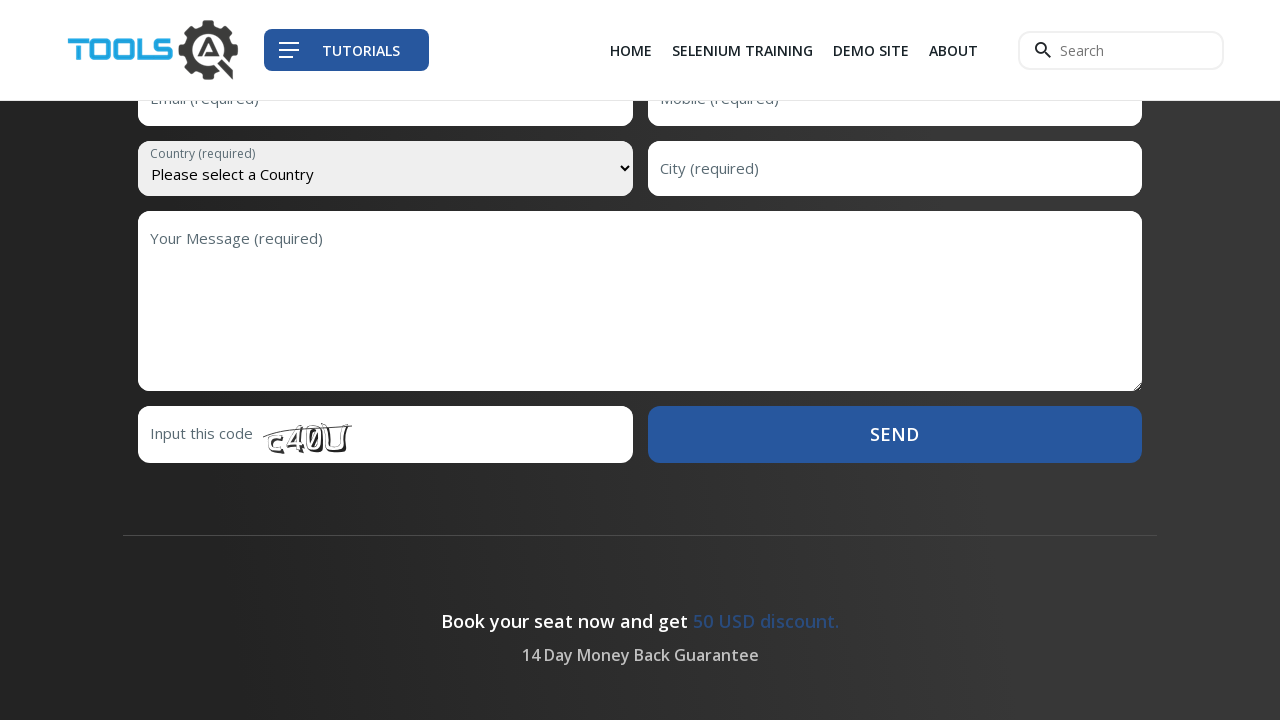

Filled email field with 'amit.sharma@example.com' on #email
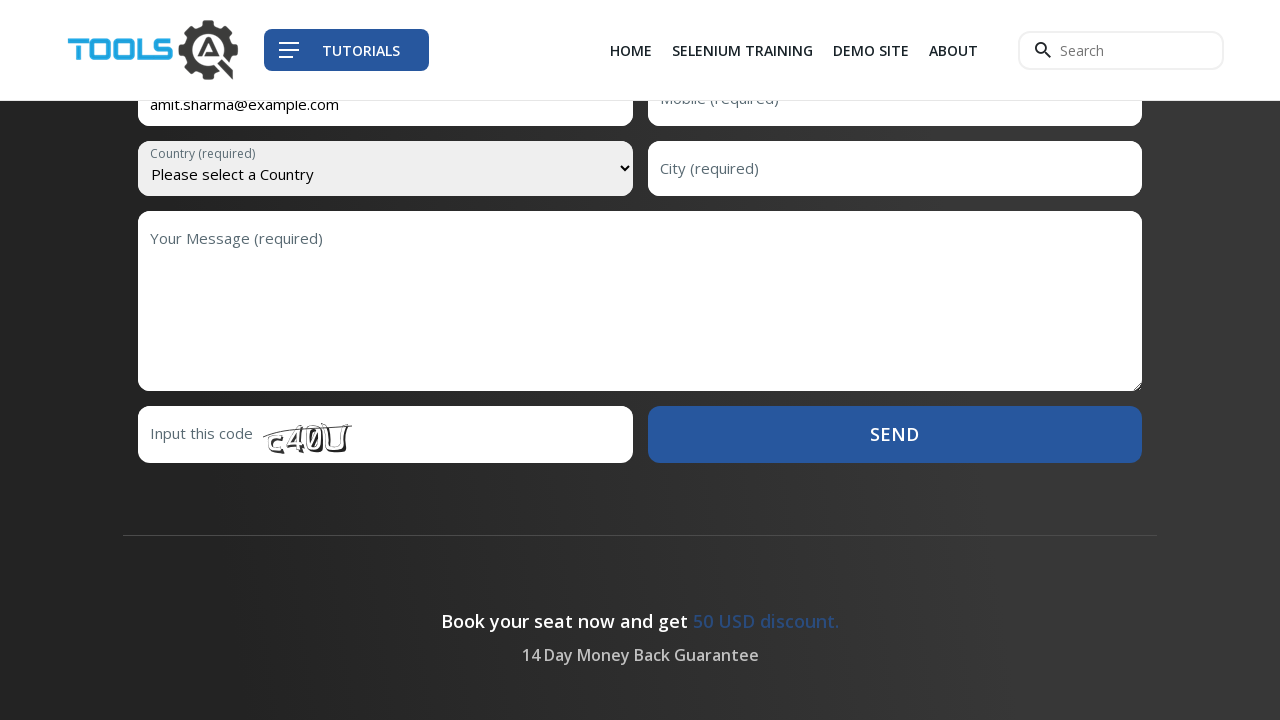

Filled mobile number field with '9845678901' on #mobile
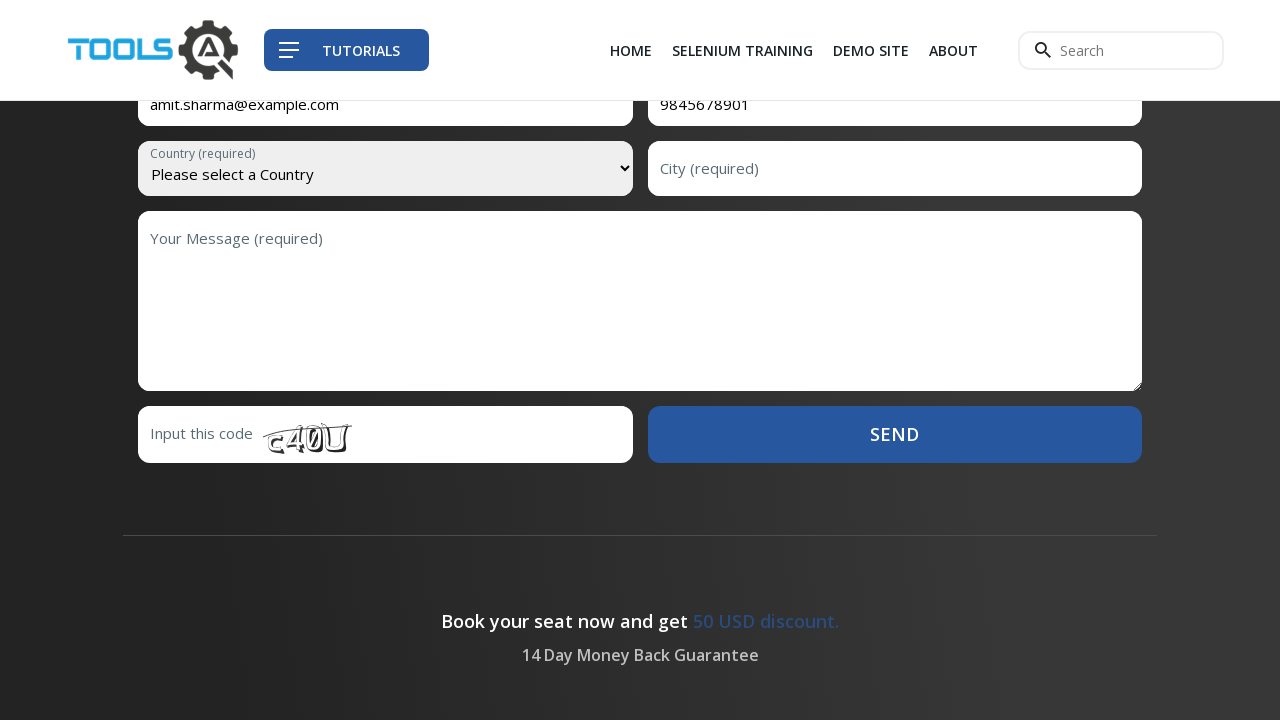

Filled city field with 'Bangalore' on #city
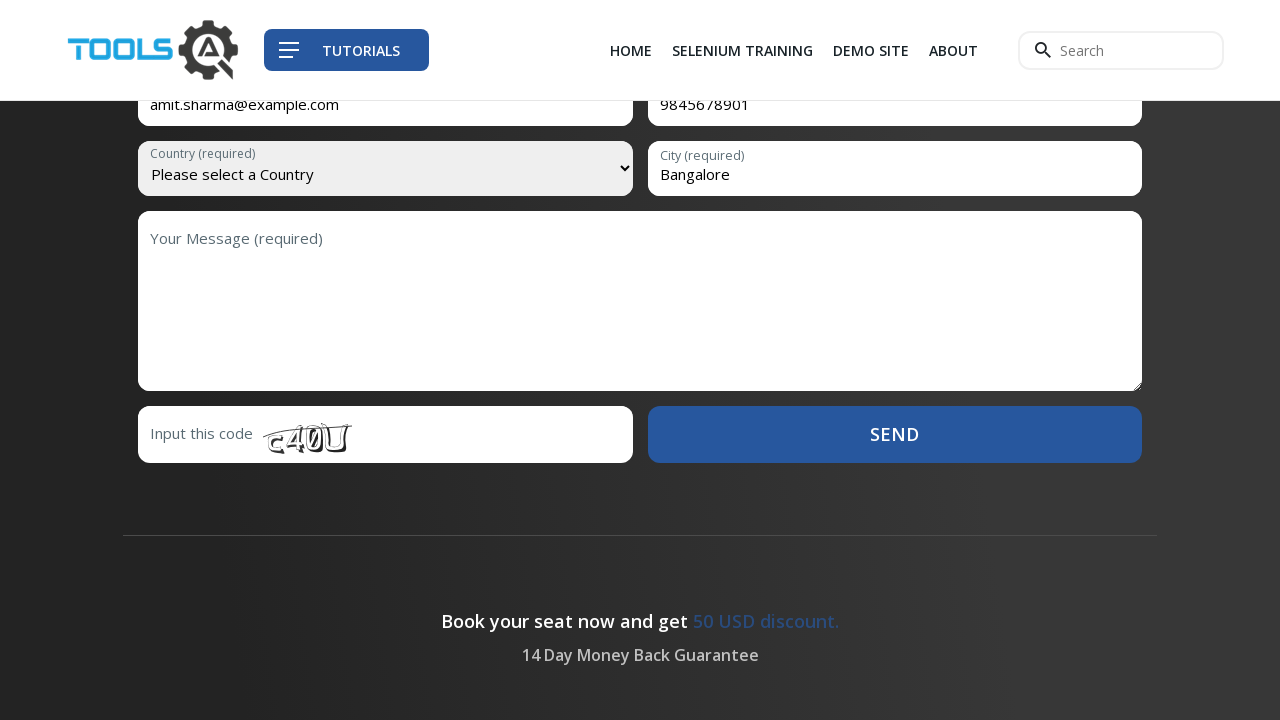

Filled message field with 'I am interested in learning automation' on #message
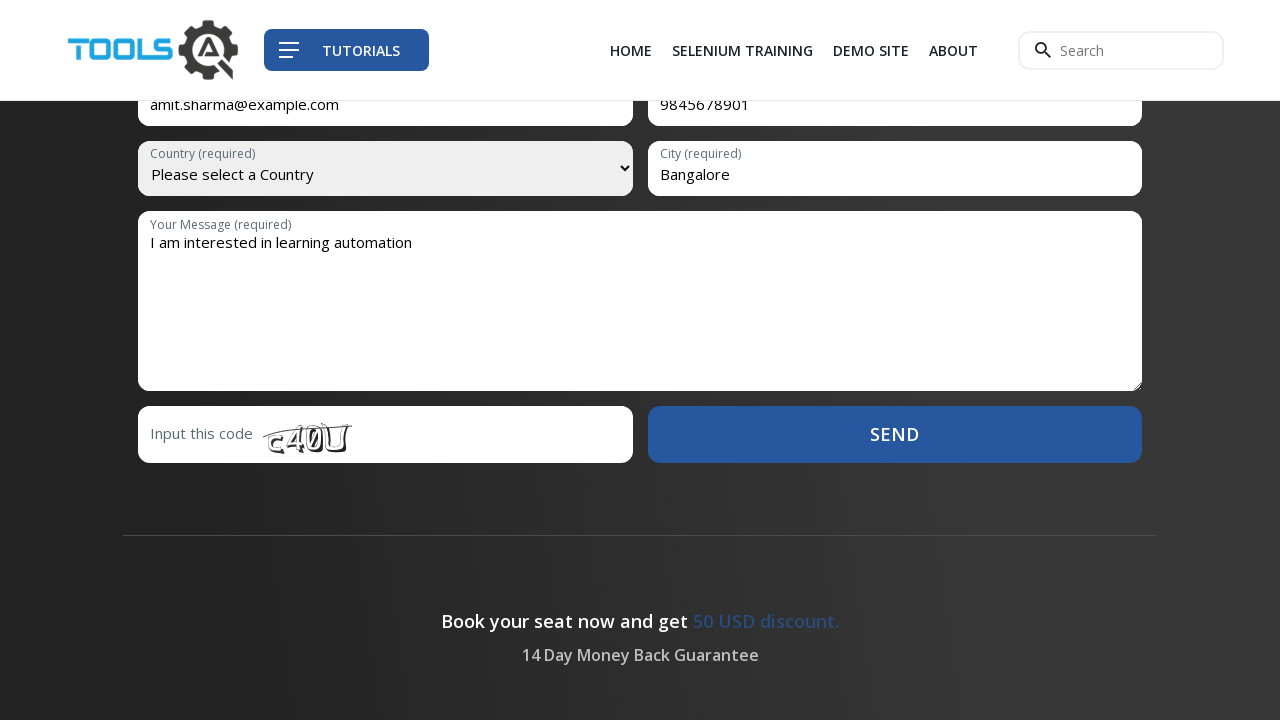

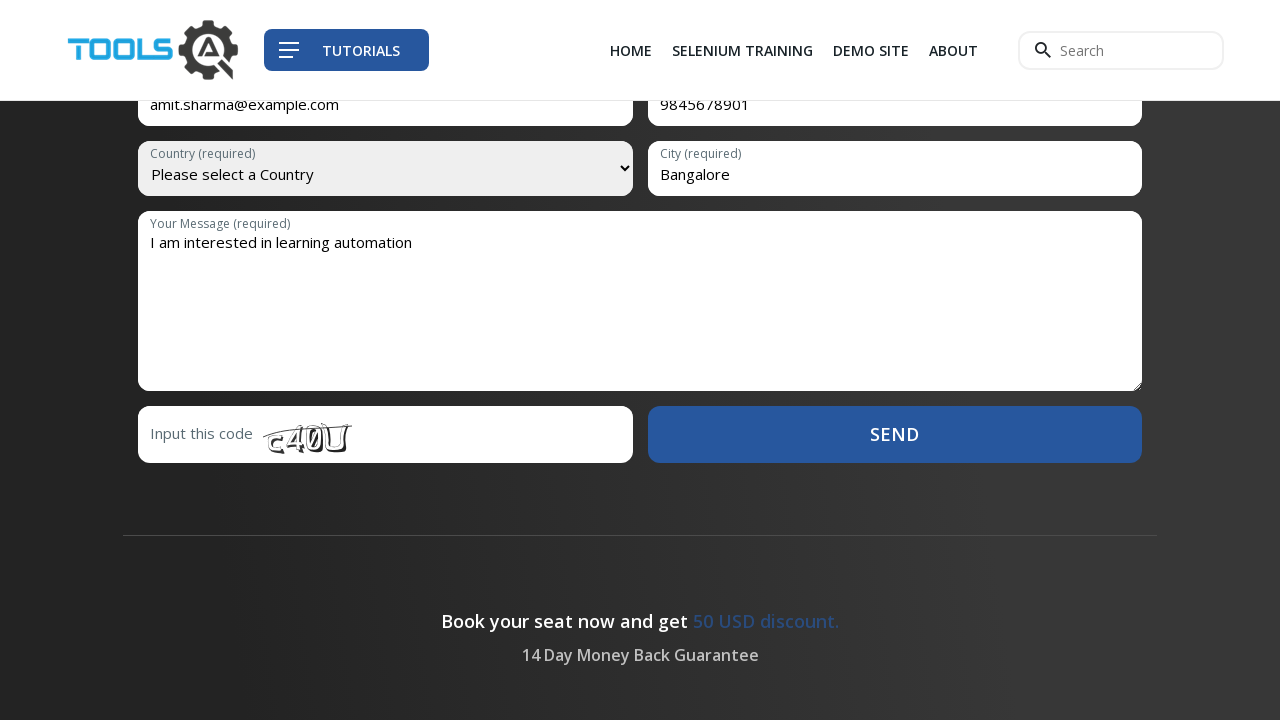